Tests checkbox functionality by navigating to a demo page and clicking on an age verification checkbox

Starting URL: http://syntaxprojects.com/basic-checkbox-demo.php

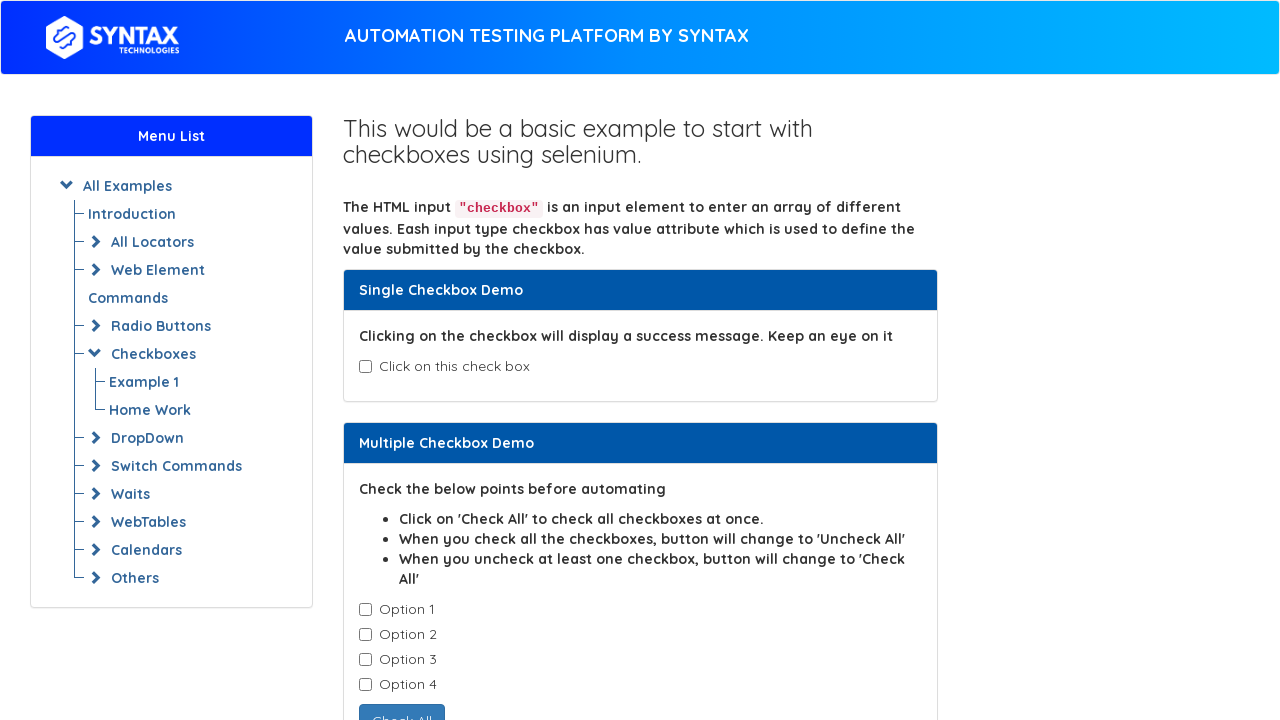

Navigated to checkbox demo page
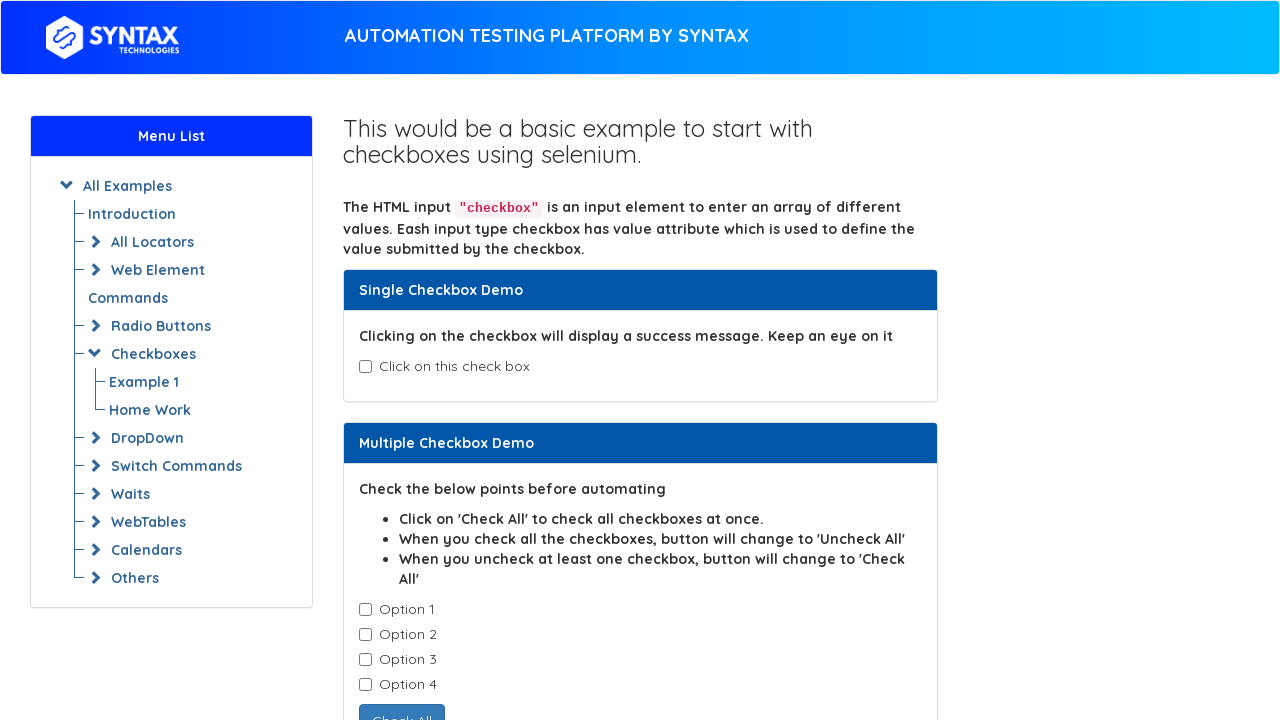

Clicked on age verification checkbox at (365, 367) on #isAgeSelected
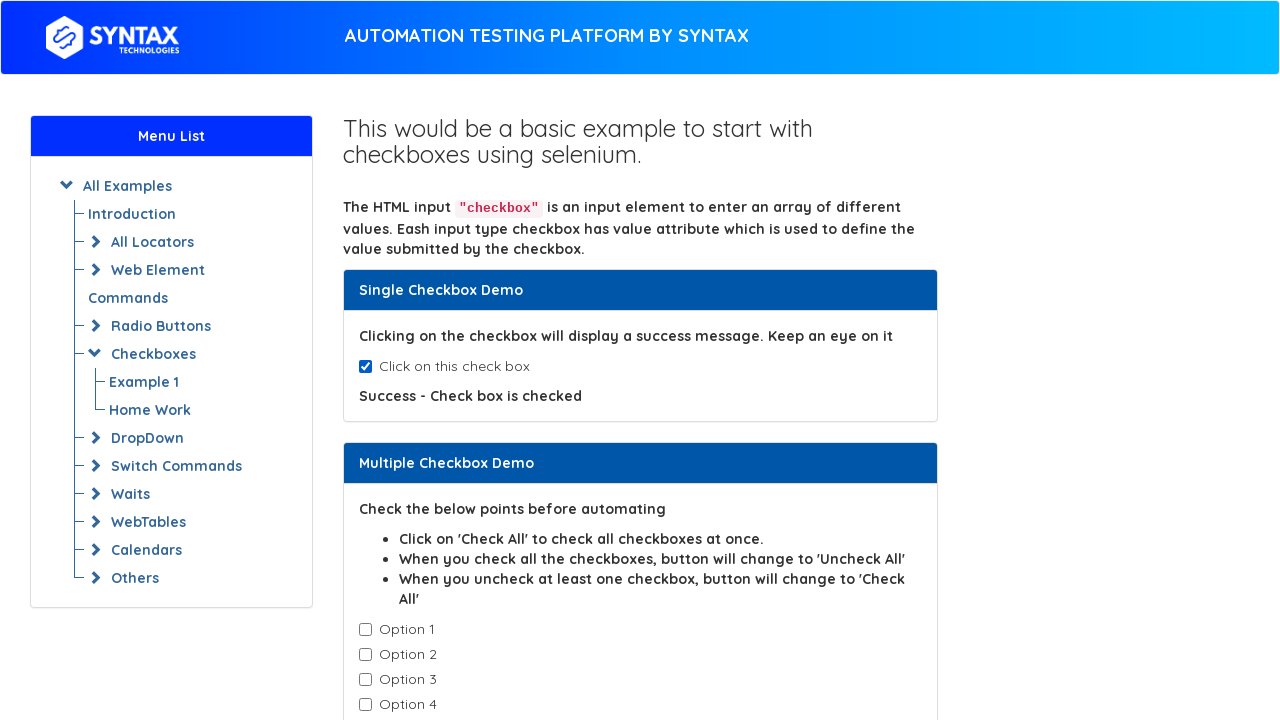

Waited 1 second to verify checkbox action completed
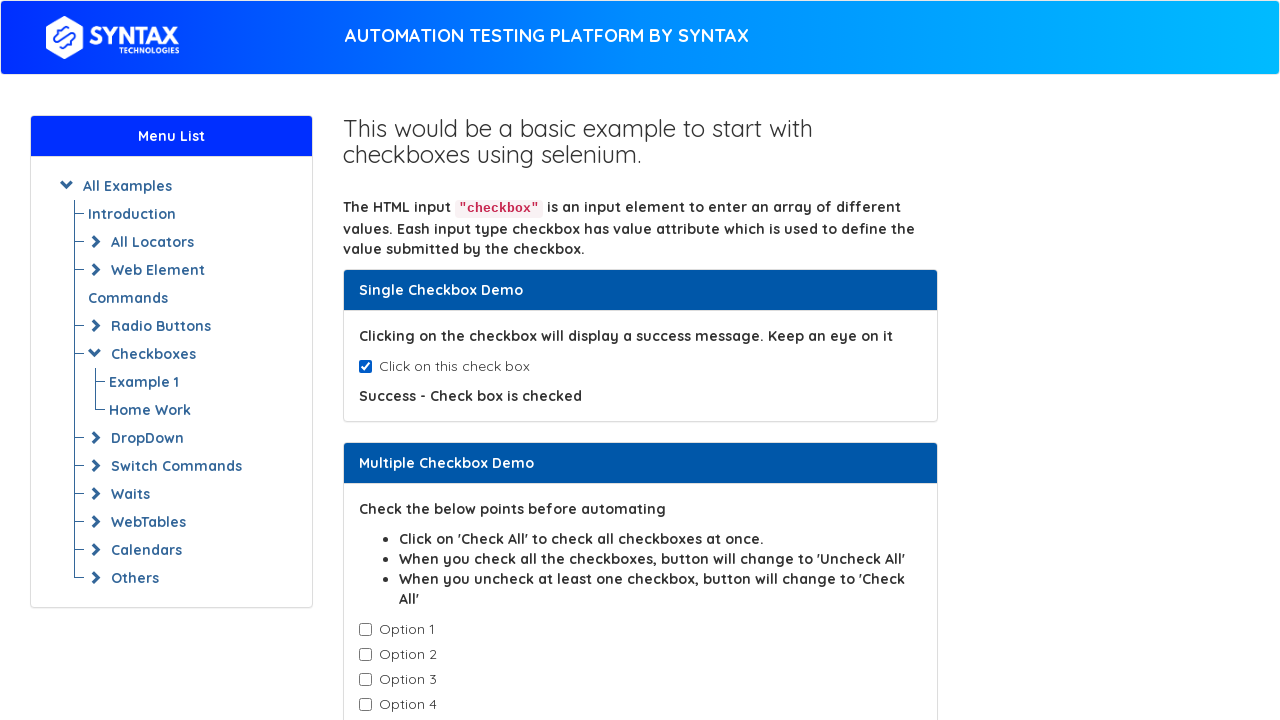

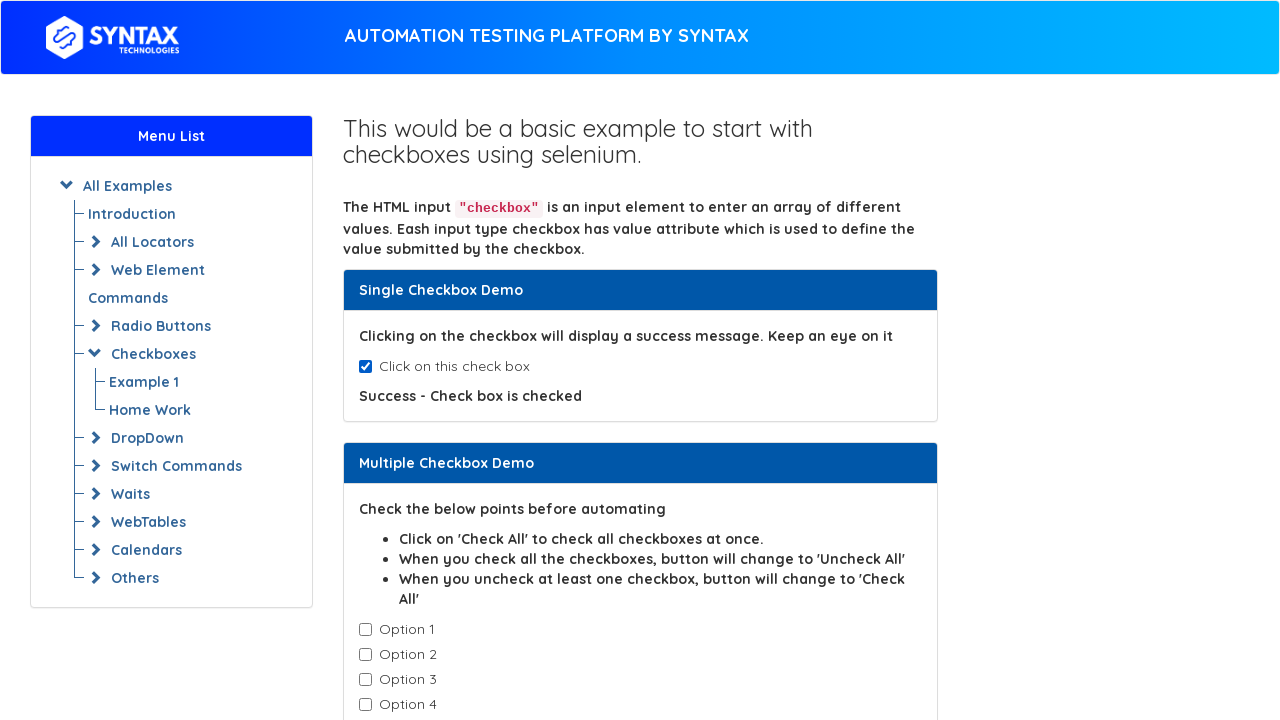